Tests dropdown selection functionality by selecting an option from a dropdown menu and verifying available options

Starting URL: https://demoqa.com/select-menu

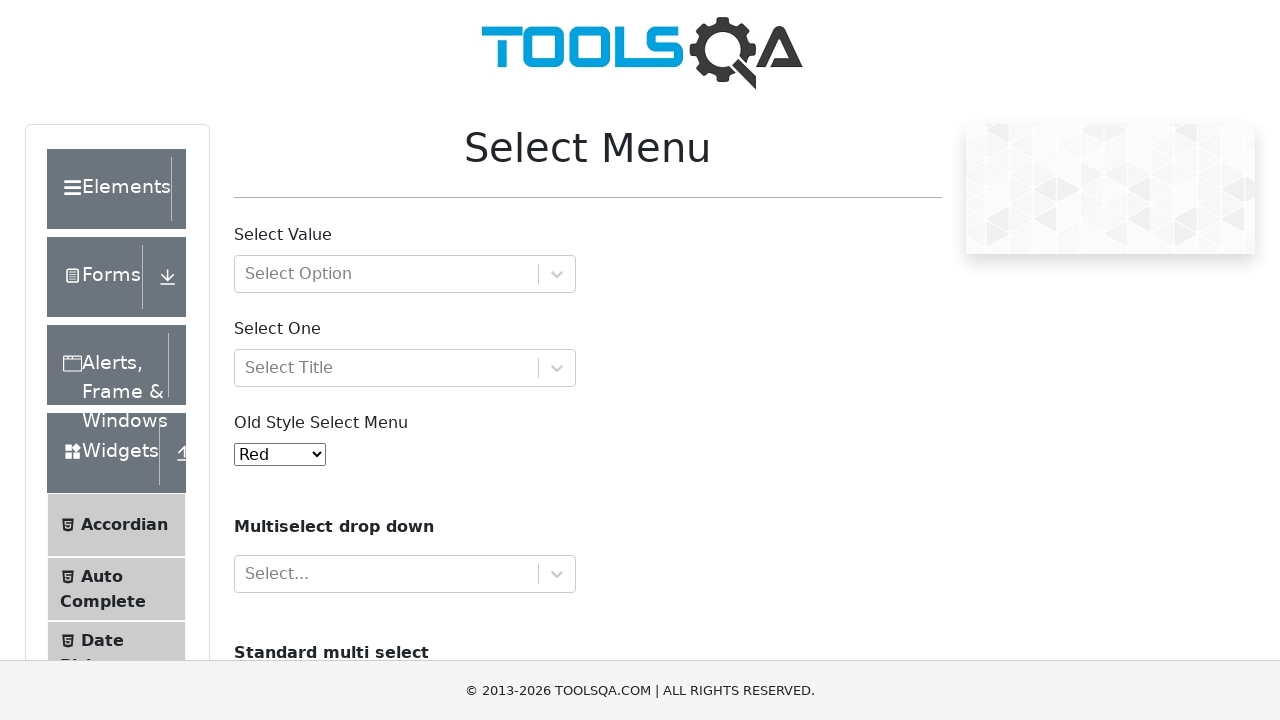

Located the dropdown menu element
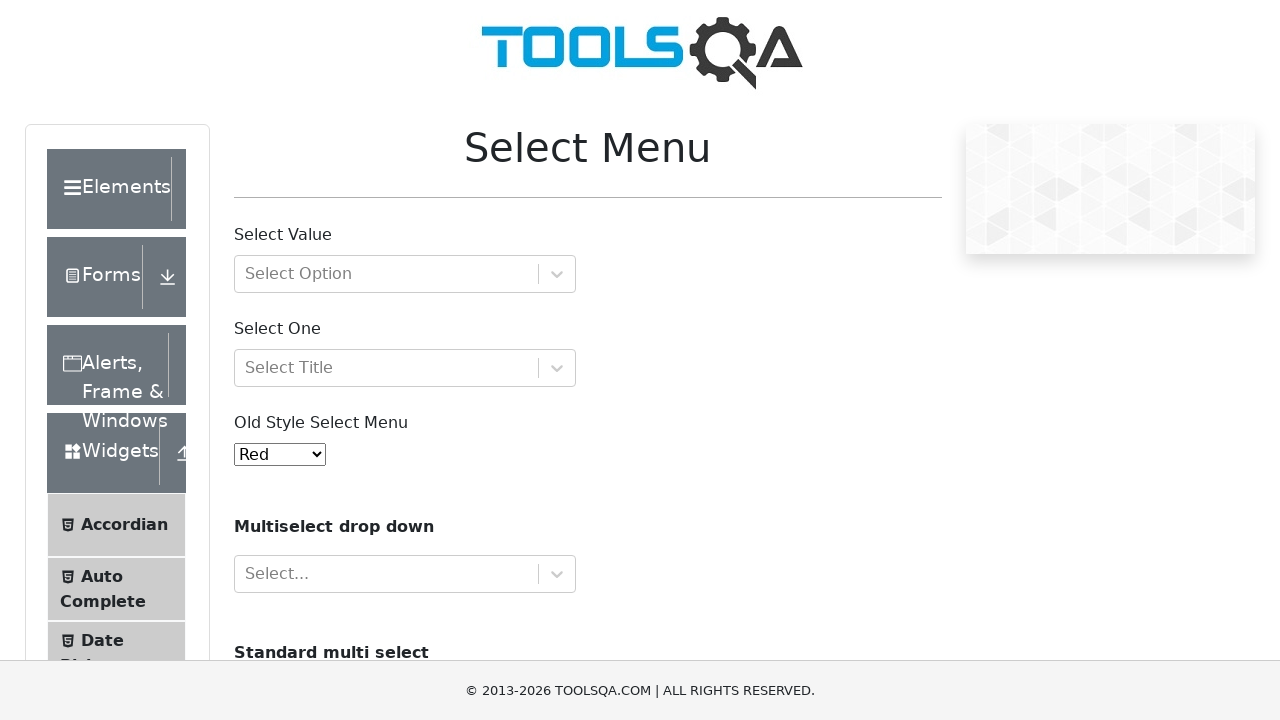

Selected option with value '3' from dropdown on #oldSelectMenu
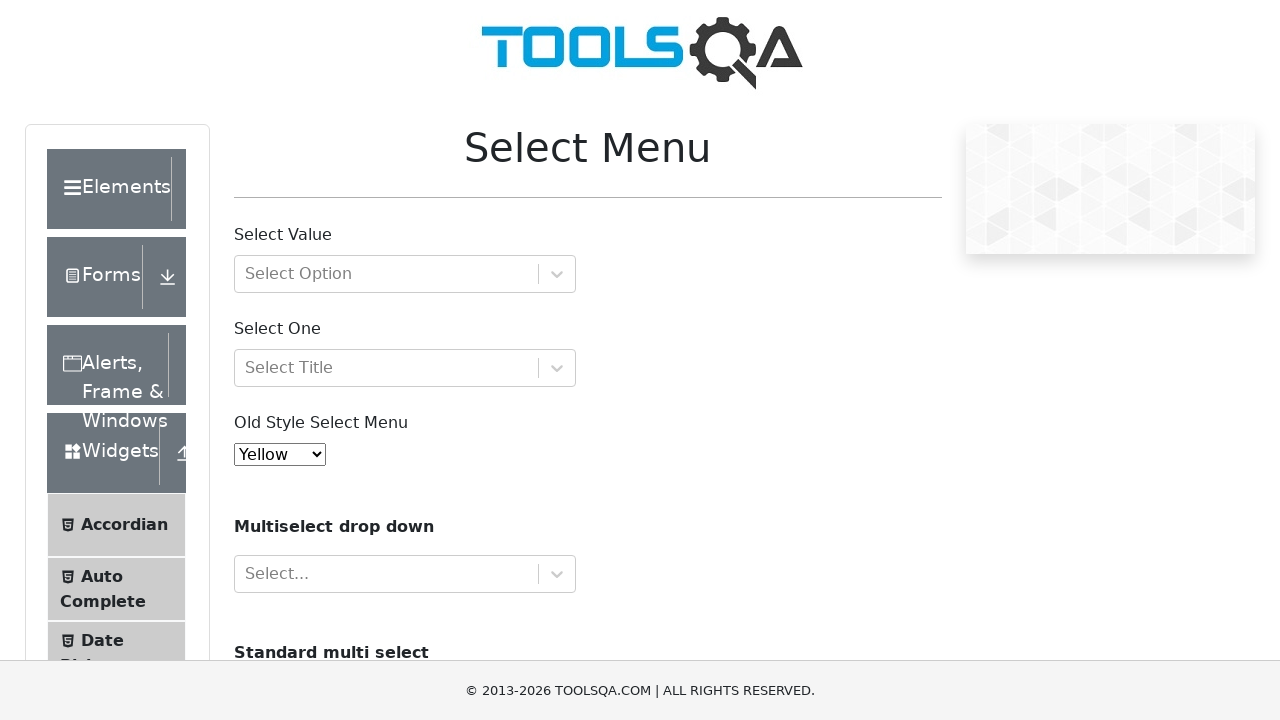

Retrieved all available dropdown options
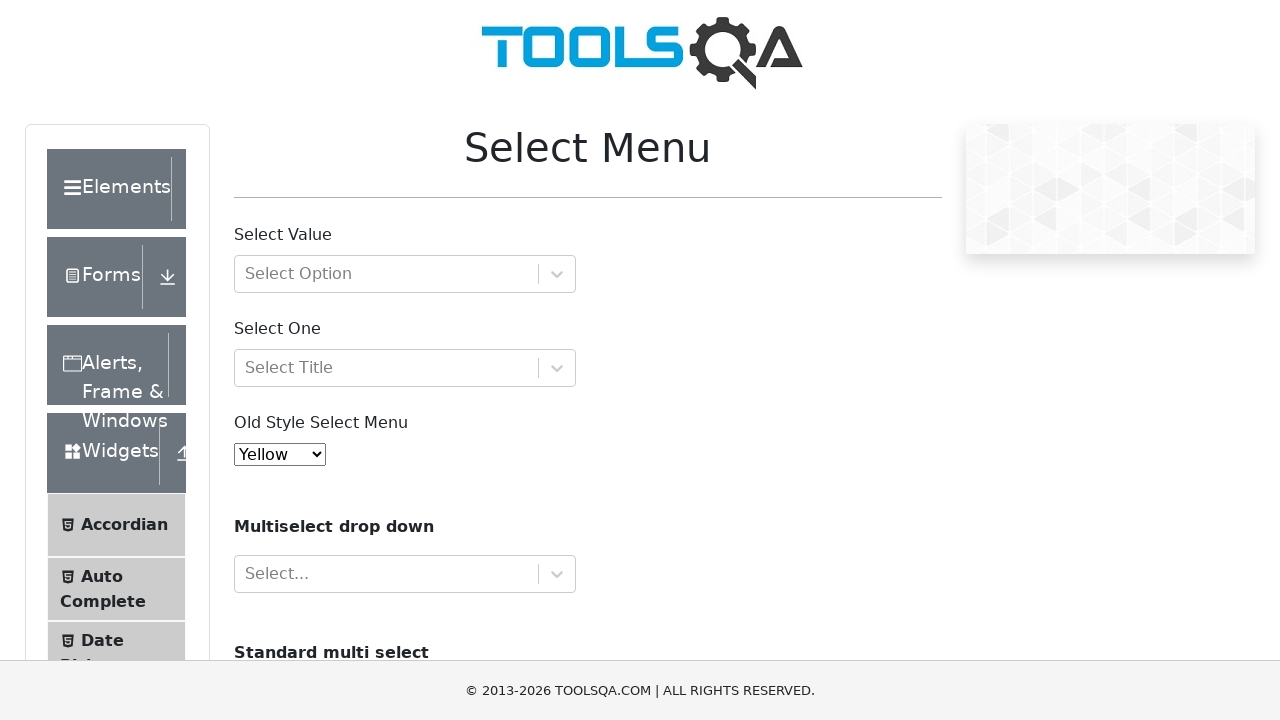

Printed option text: Red
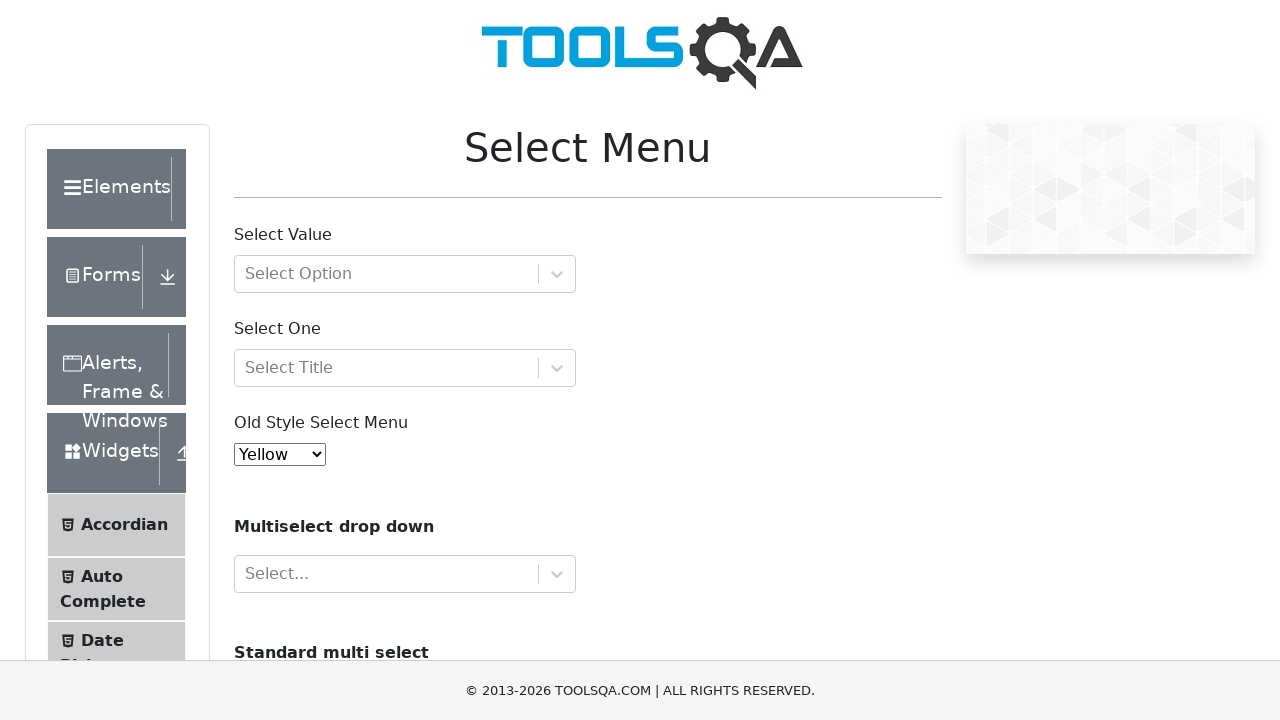

Printed option text: Blue
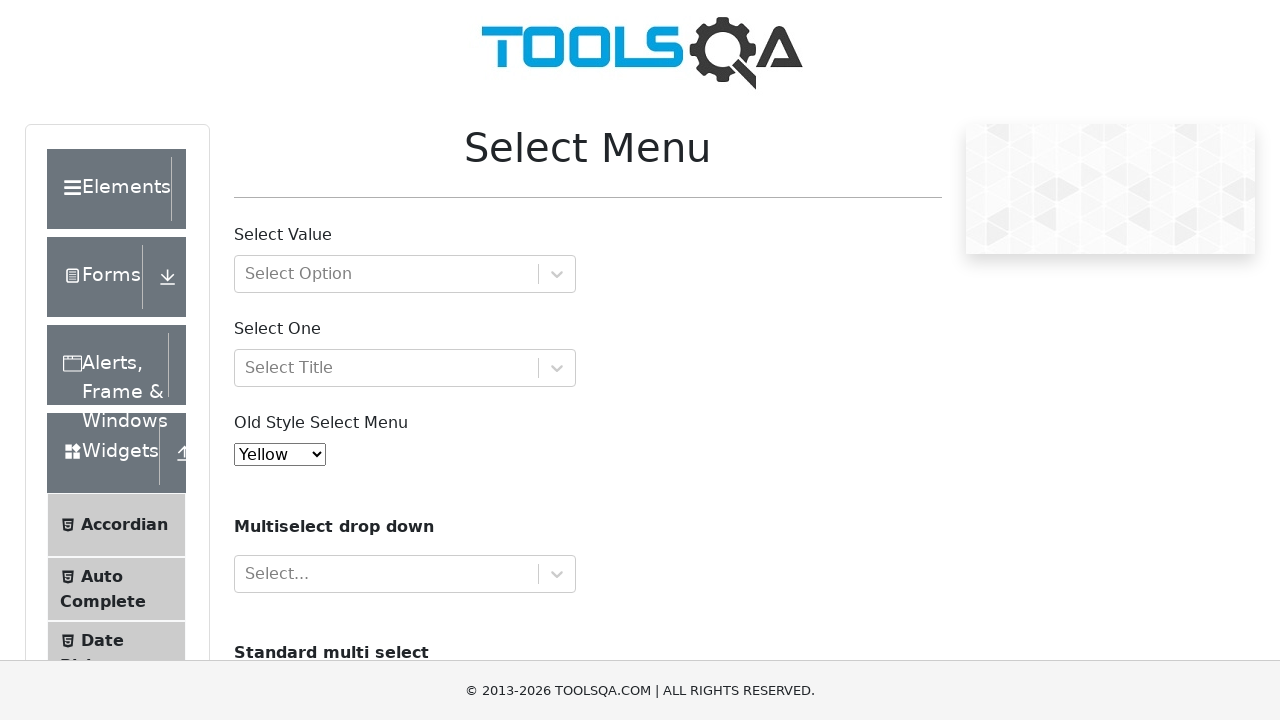

Printed option text: Green
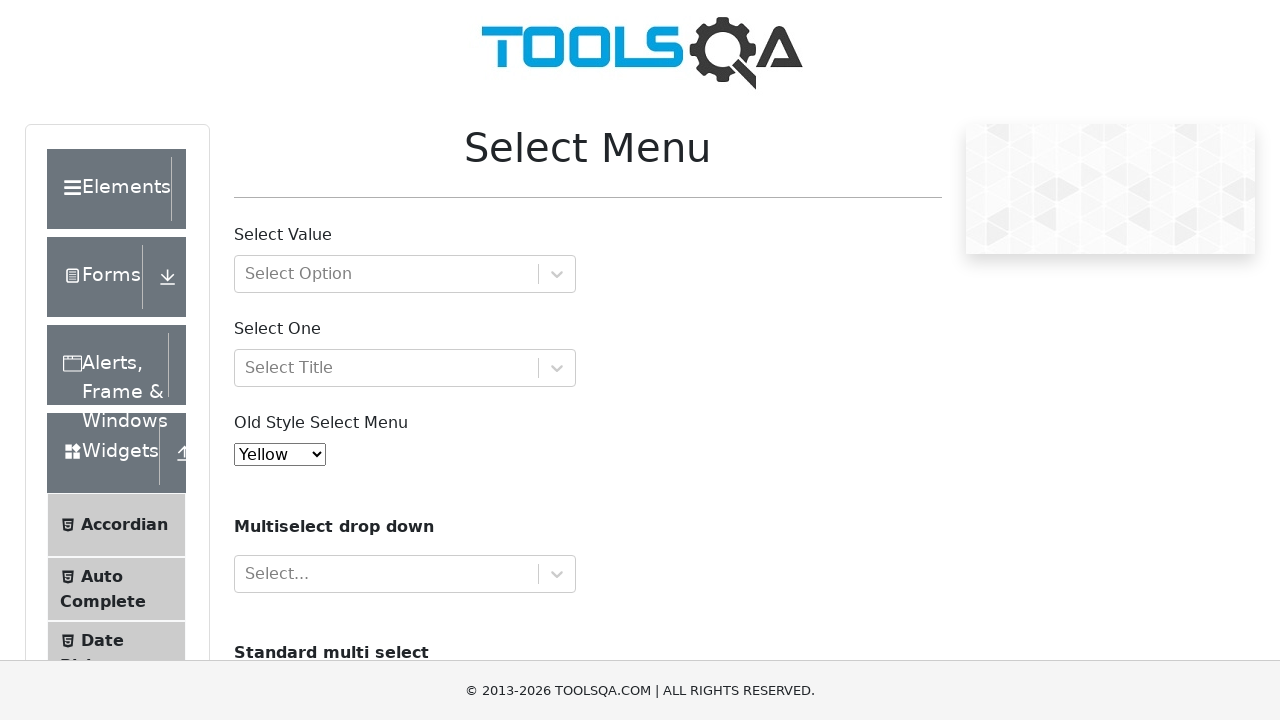

Printed option text: Yellow
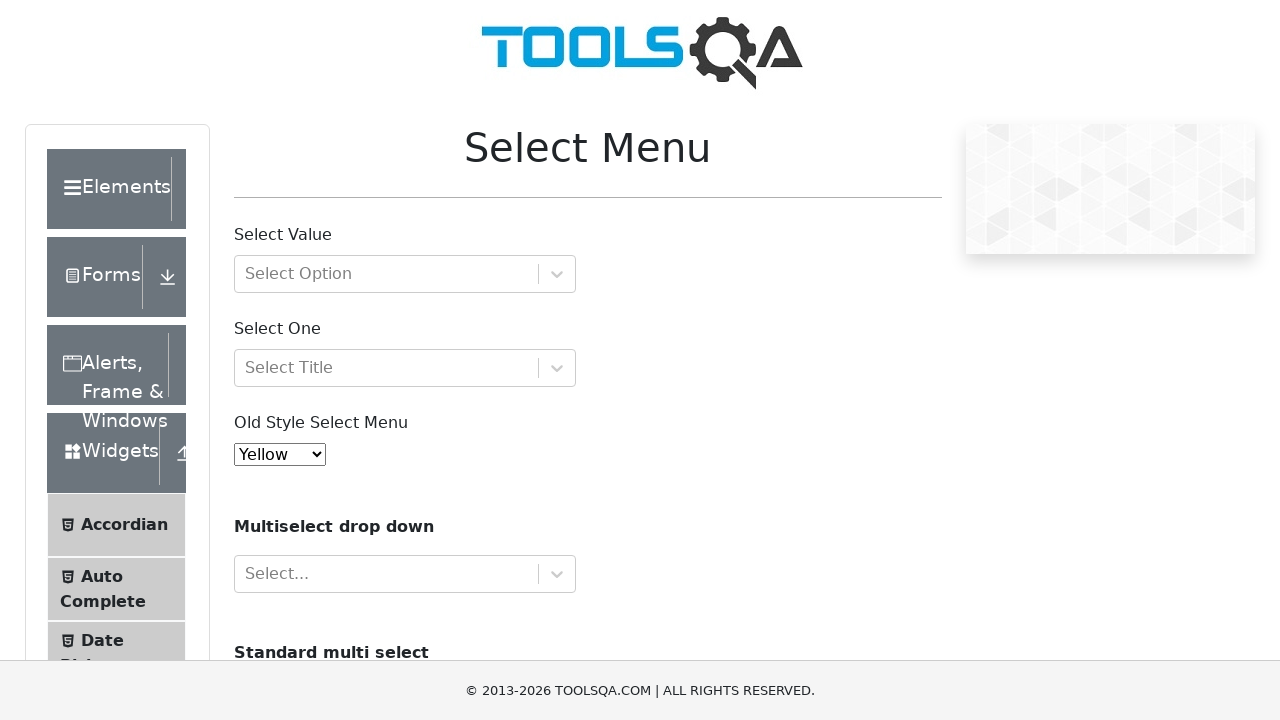

Printed option text: Purple
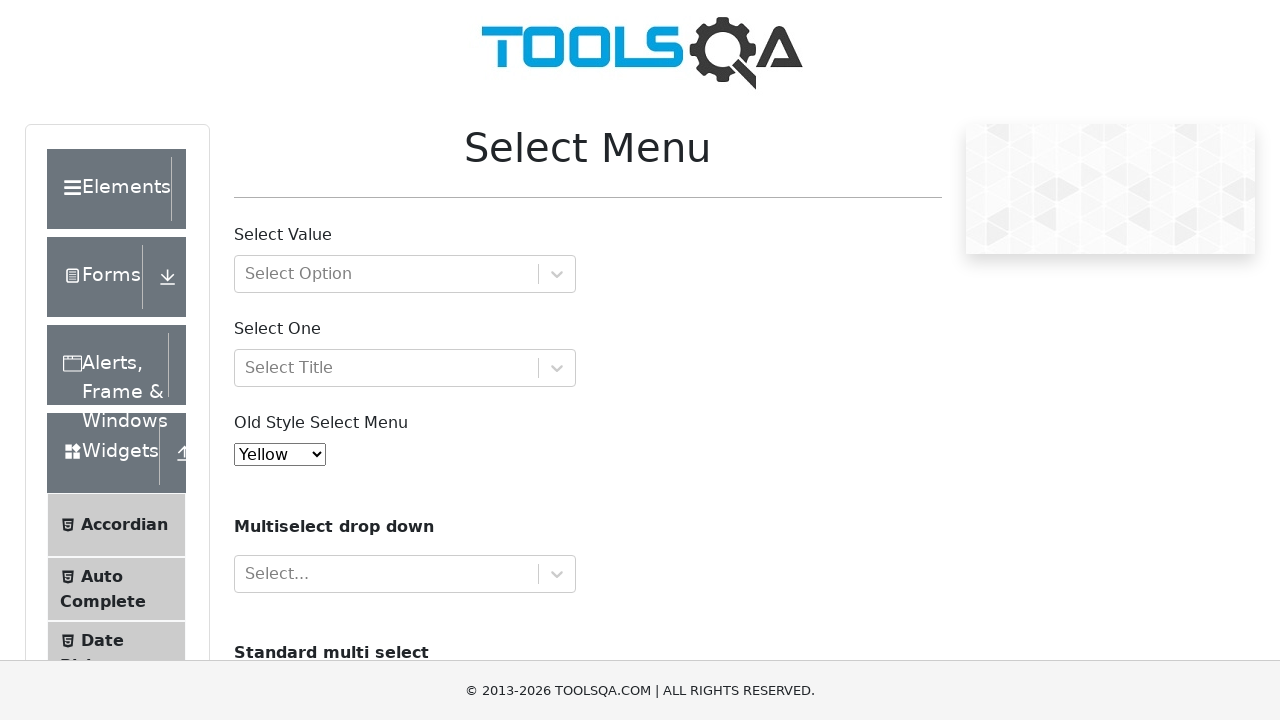

Printed option text: Black
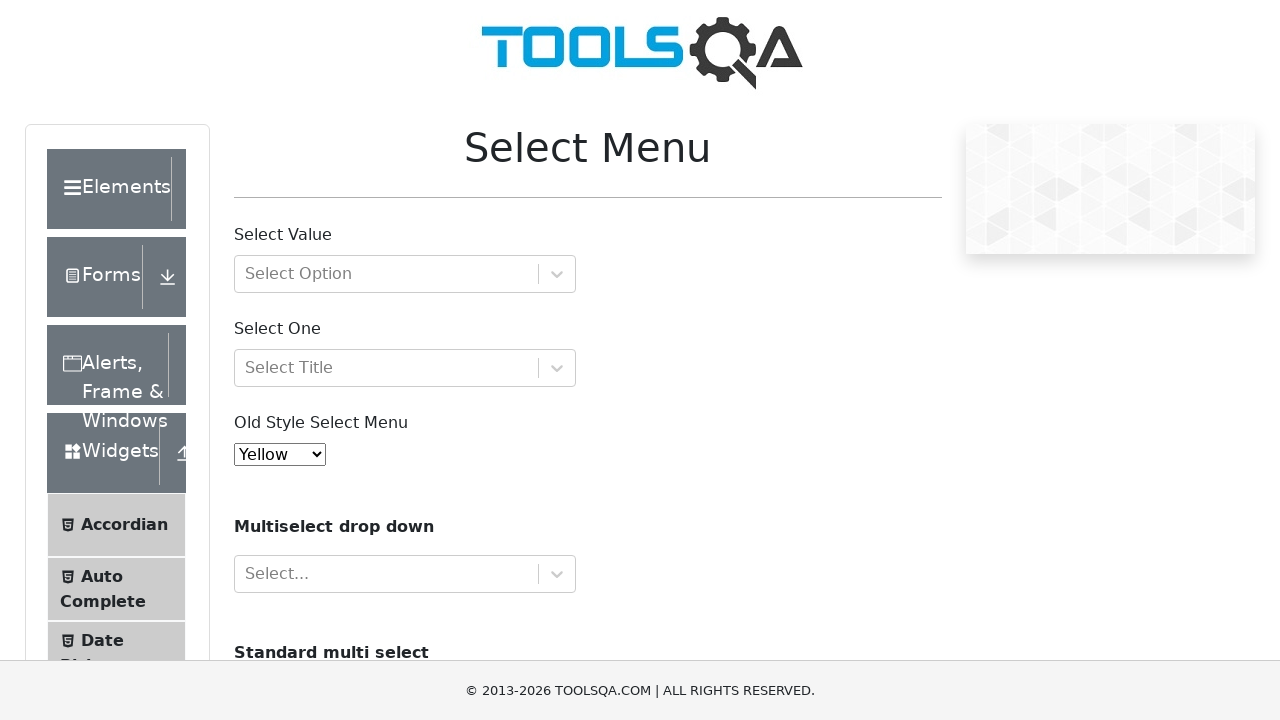

Printed option text: White
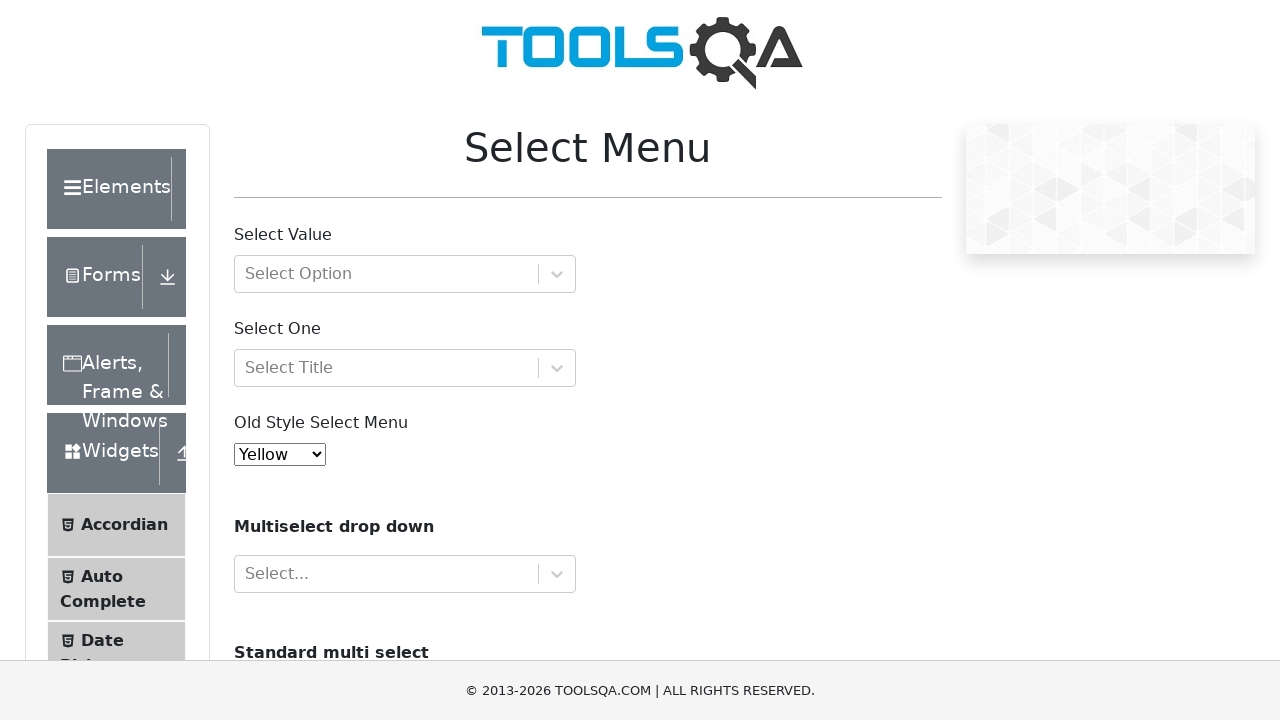

Printed option text: Voilet
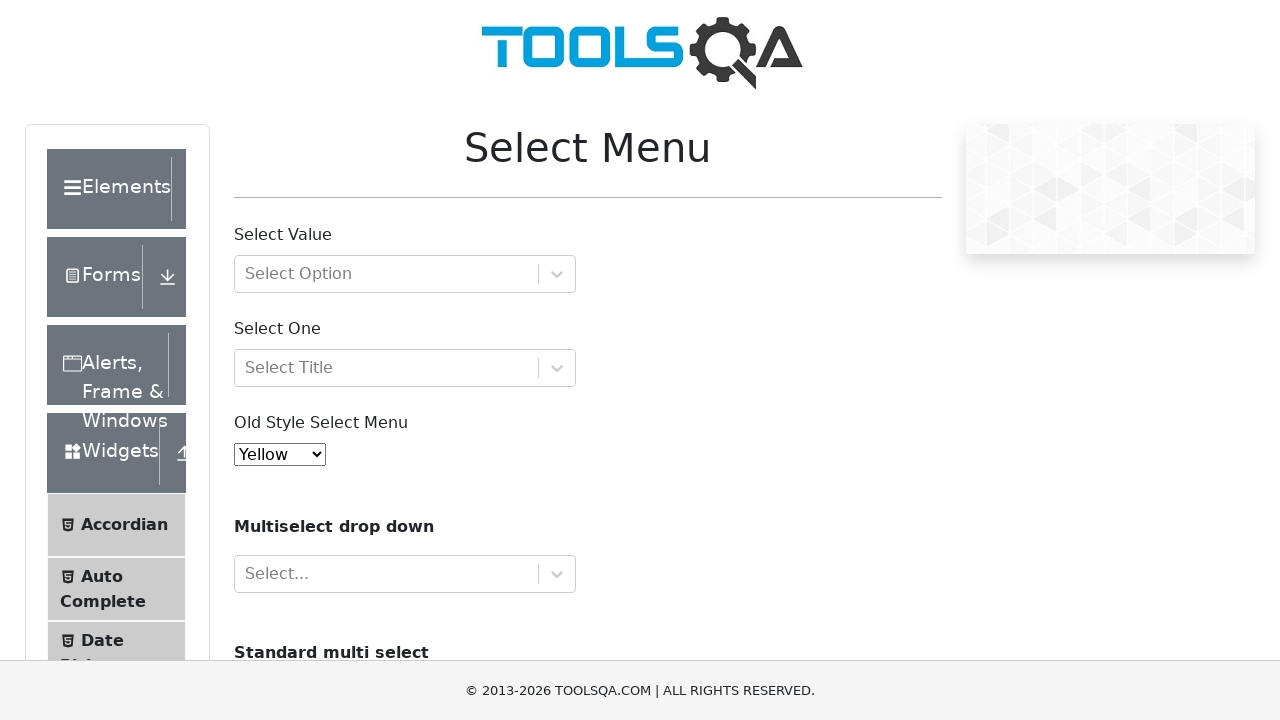

Printed option text: Indigo
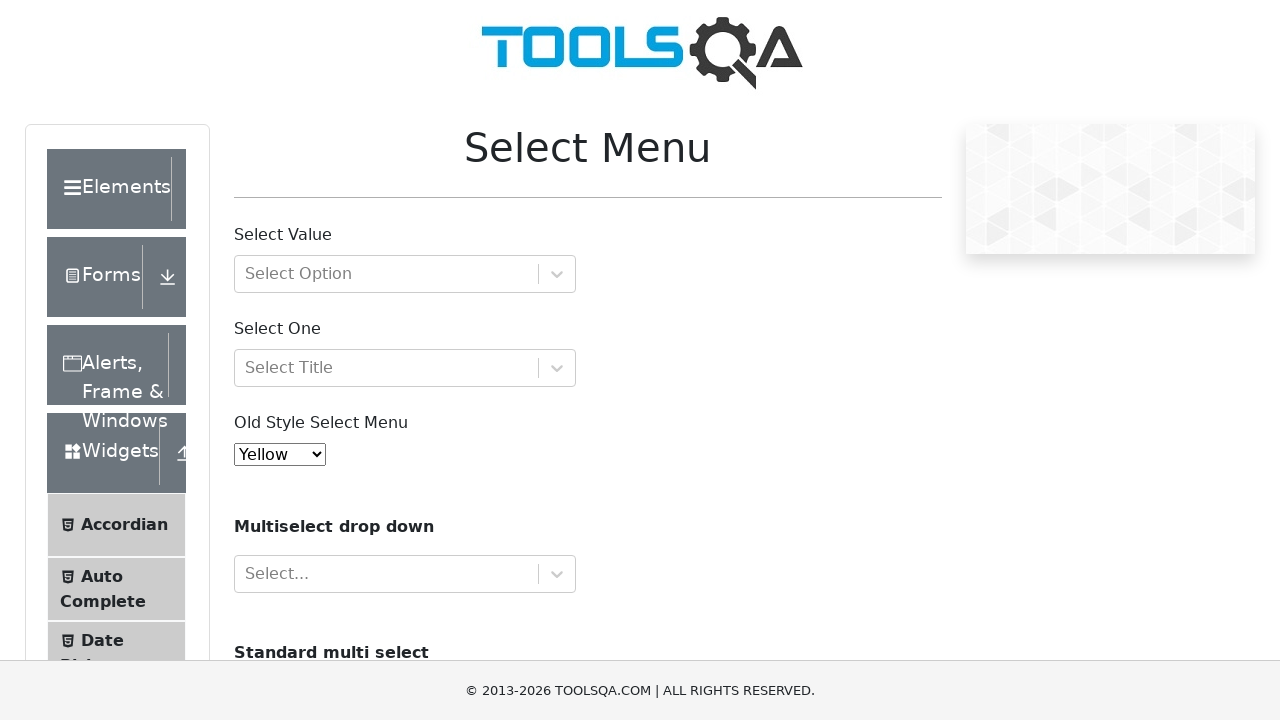

Printed option text: Magenta
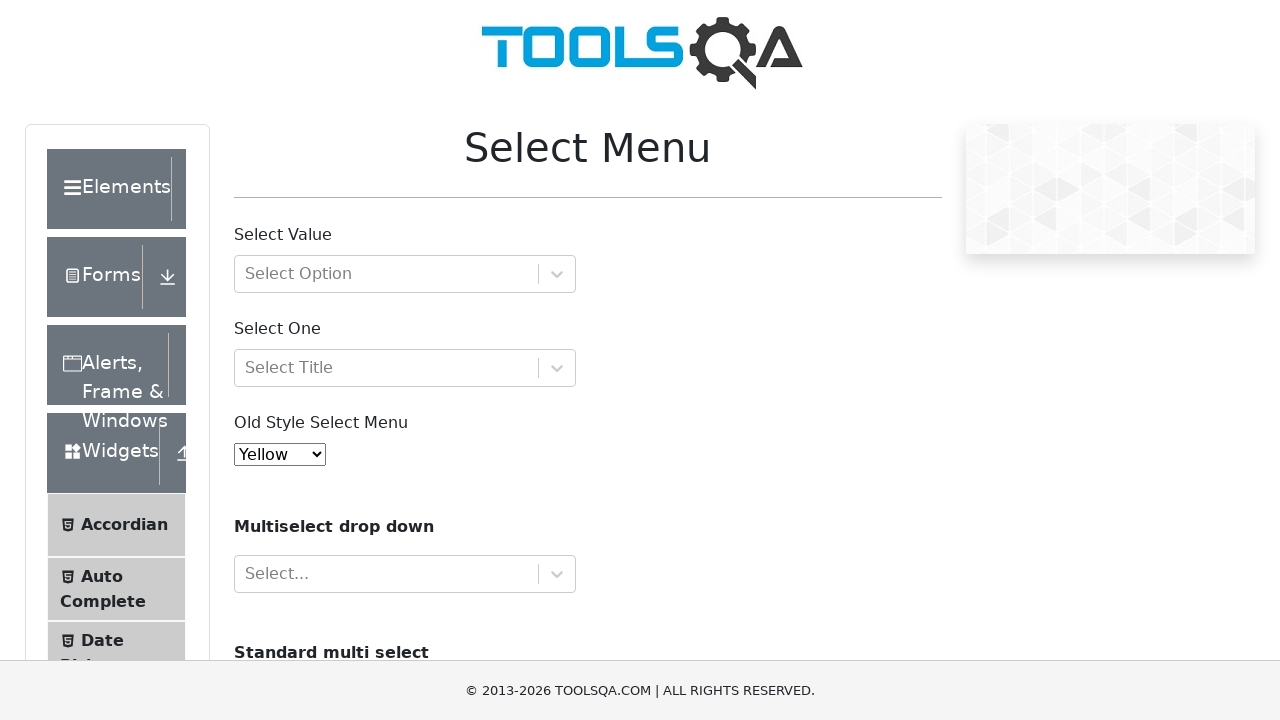

Printed option text: Aqua
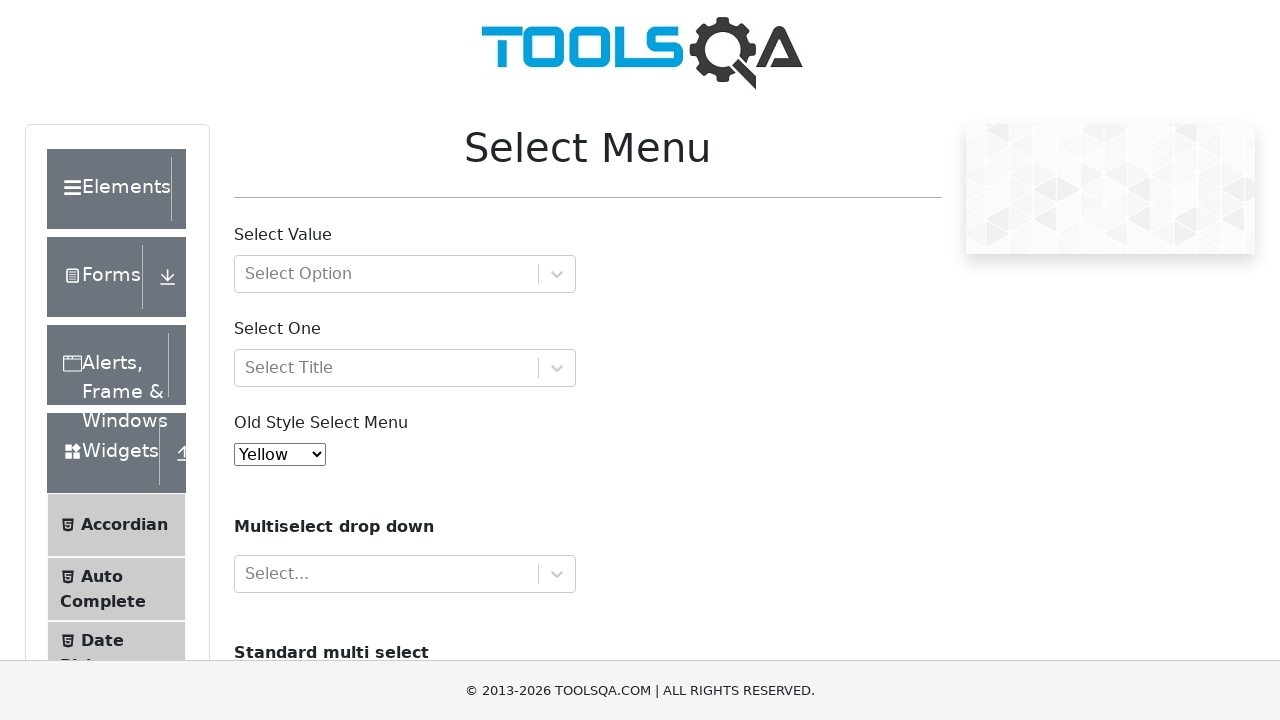

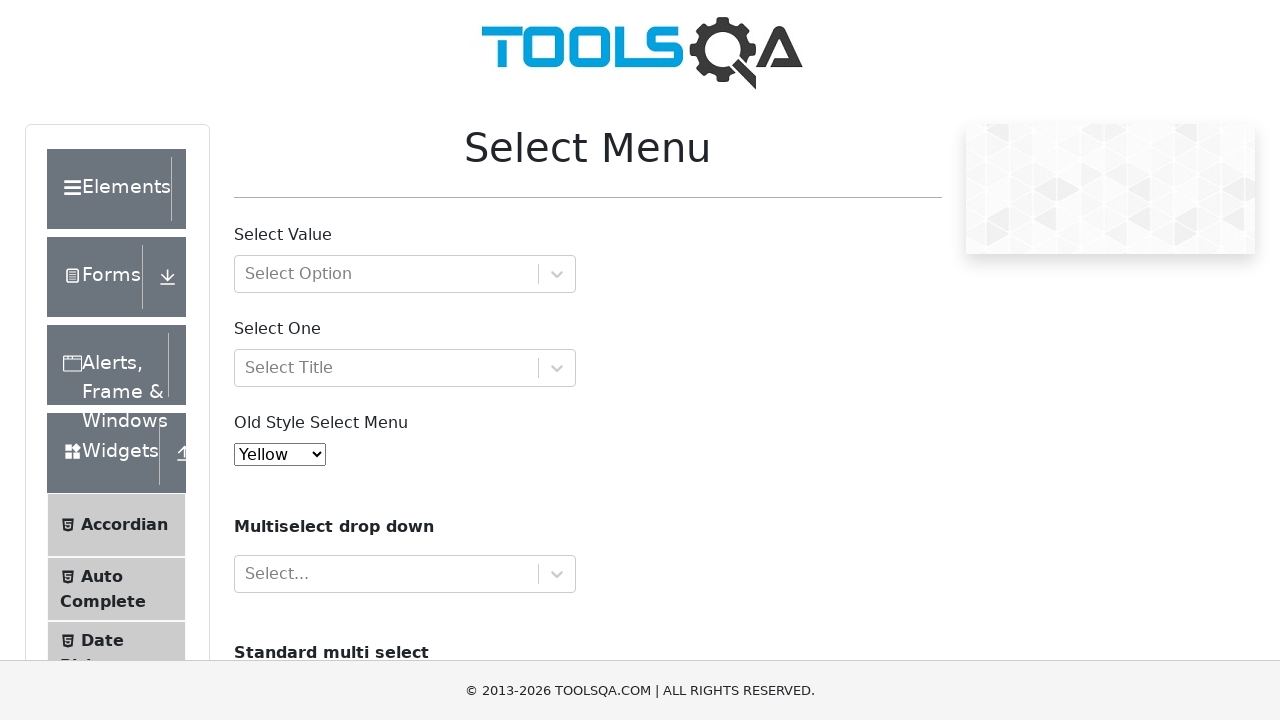